Tests browser navigation functionality by navigating to Trello, then performing back, forward, and refresh operations

Starting URL: https://trello.com/

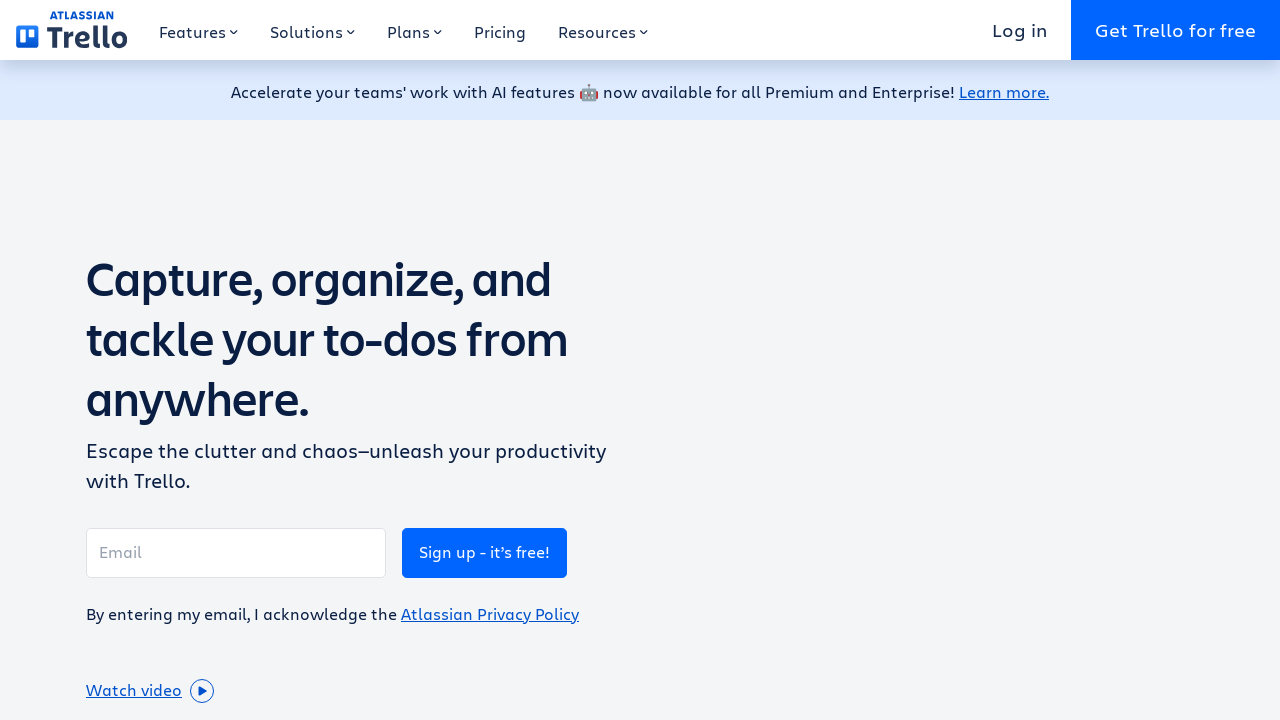

Navigated back from Trello
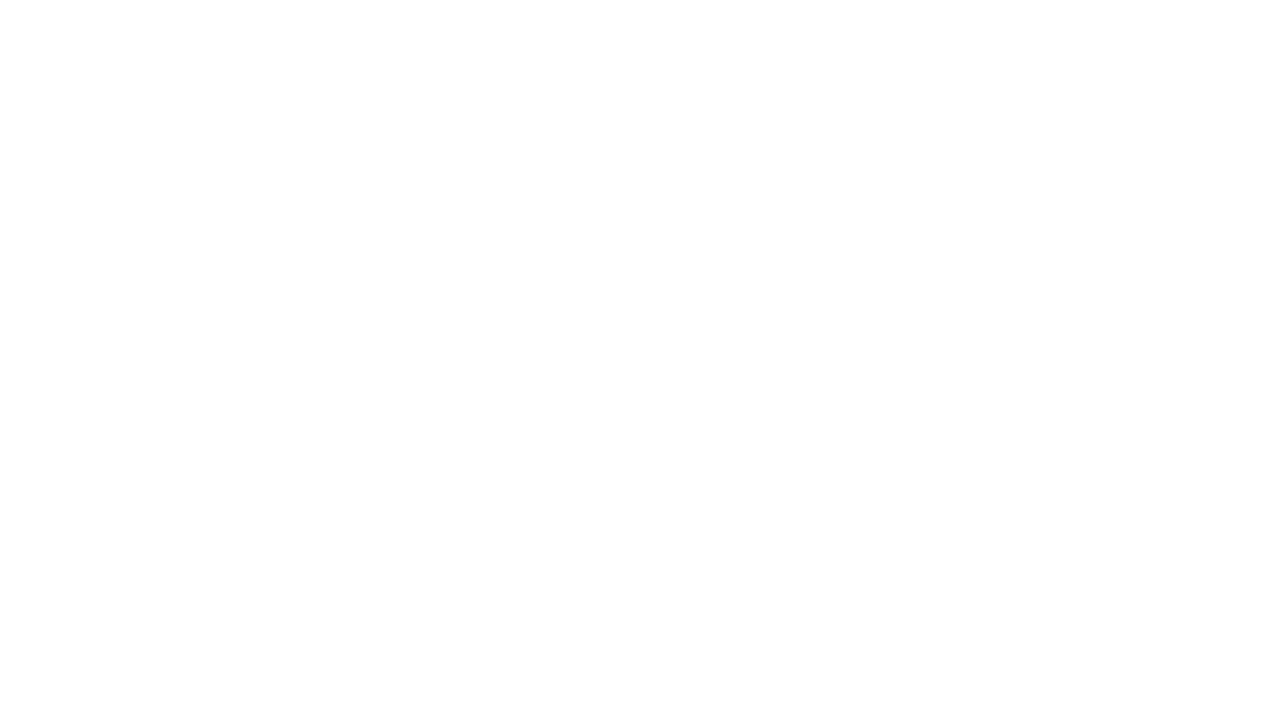

Navigated forward to return to Trello
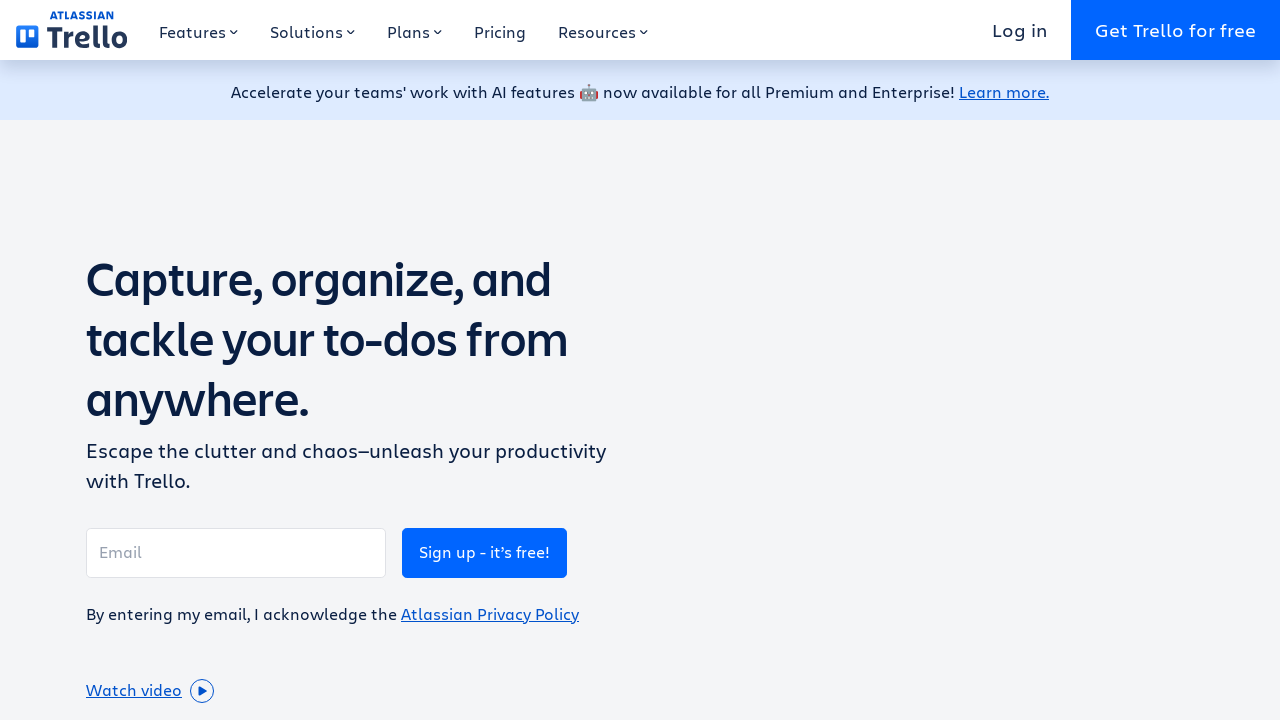

Refreshed the Trello page
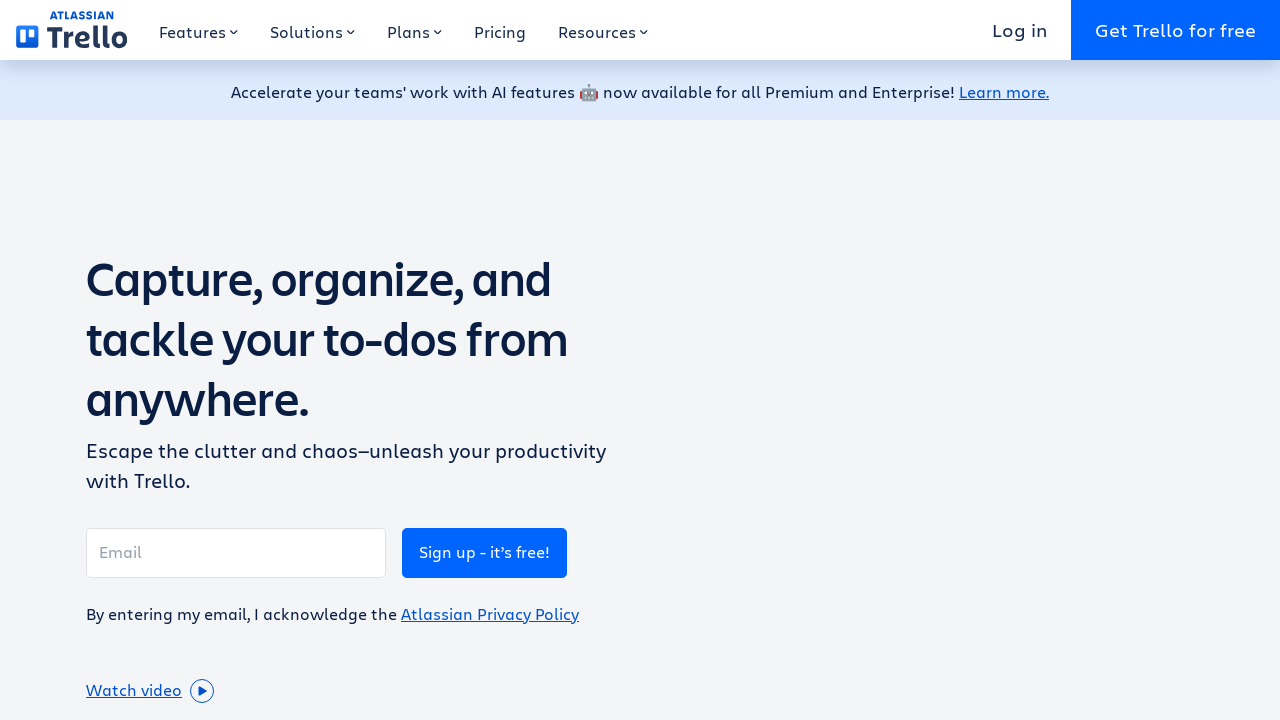

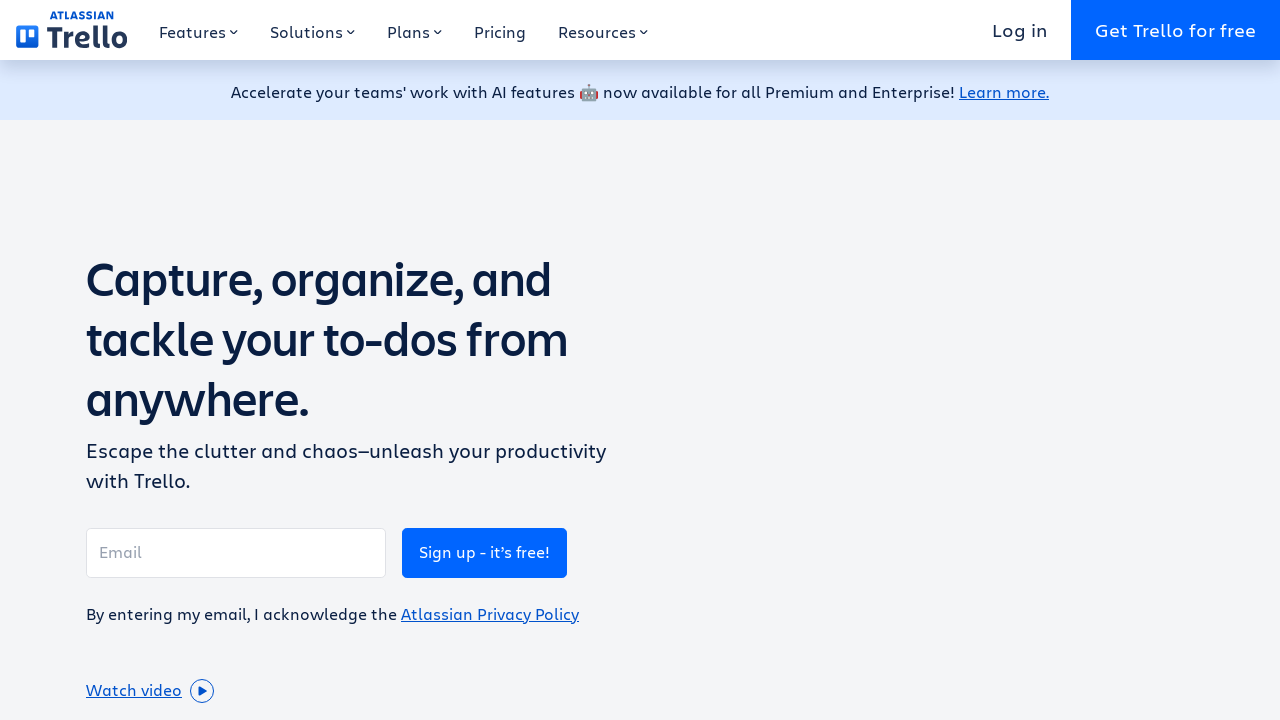